Tests a booking flow by waiting for a specific price condition, then solving a mathematical challenge to complete the booking

Starting URL: https://suninjuly.github.io/explicit_wait2.html

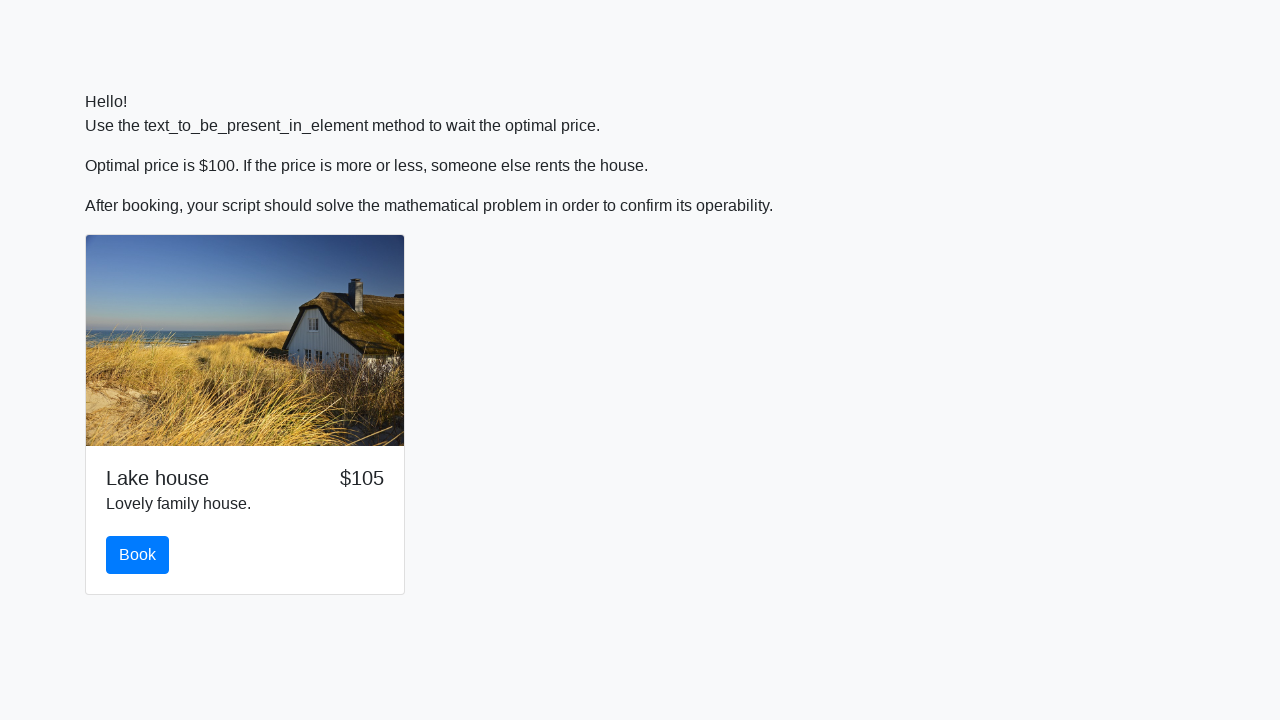

Waited for price to reach $100
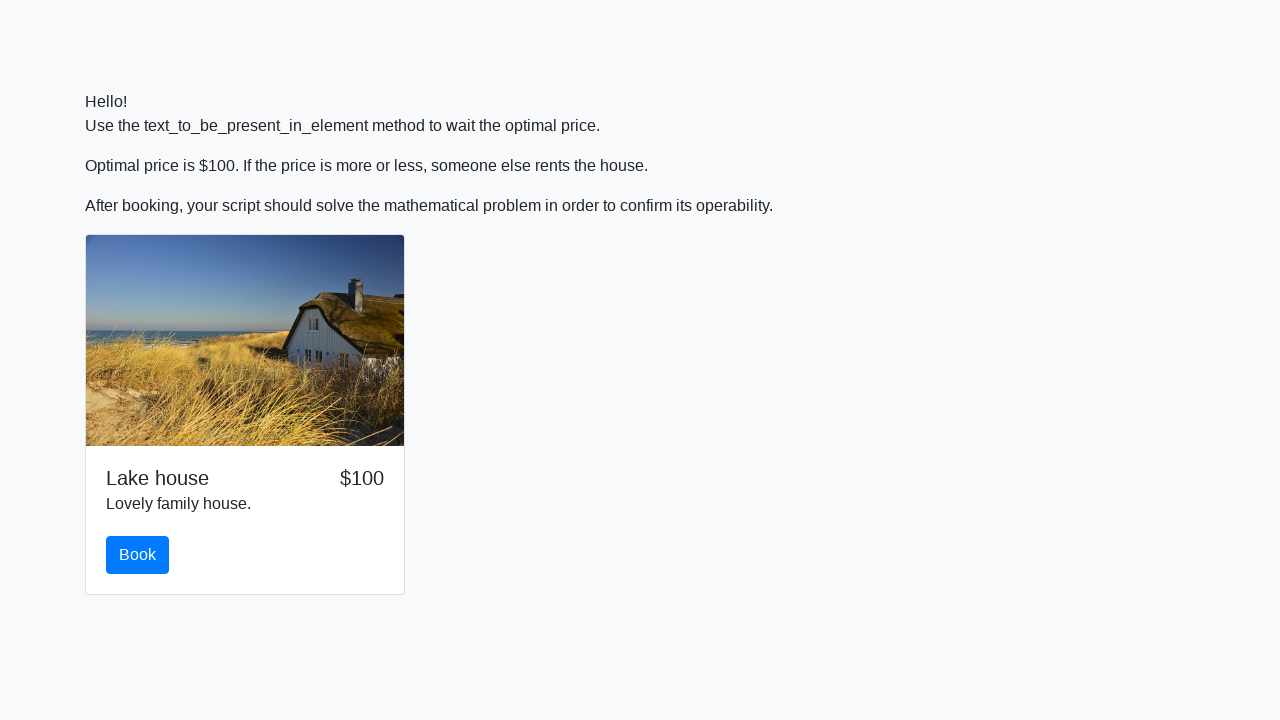

Clicked the book button at (138, 555) on #book
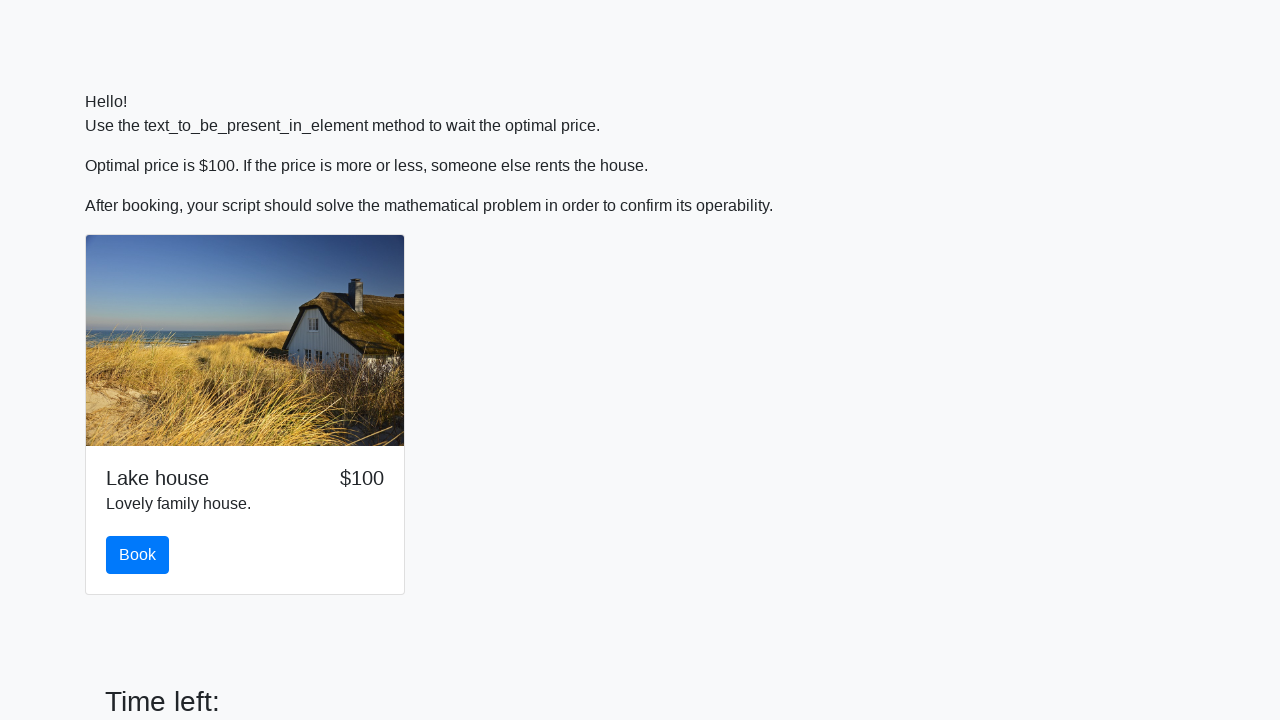

Retrieved input value for calculation: 128
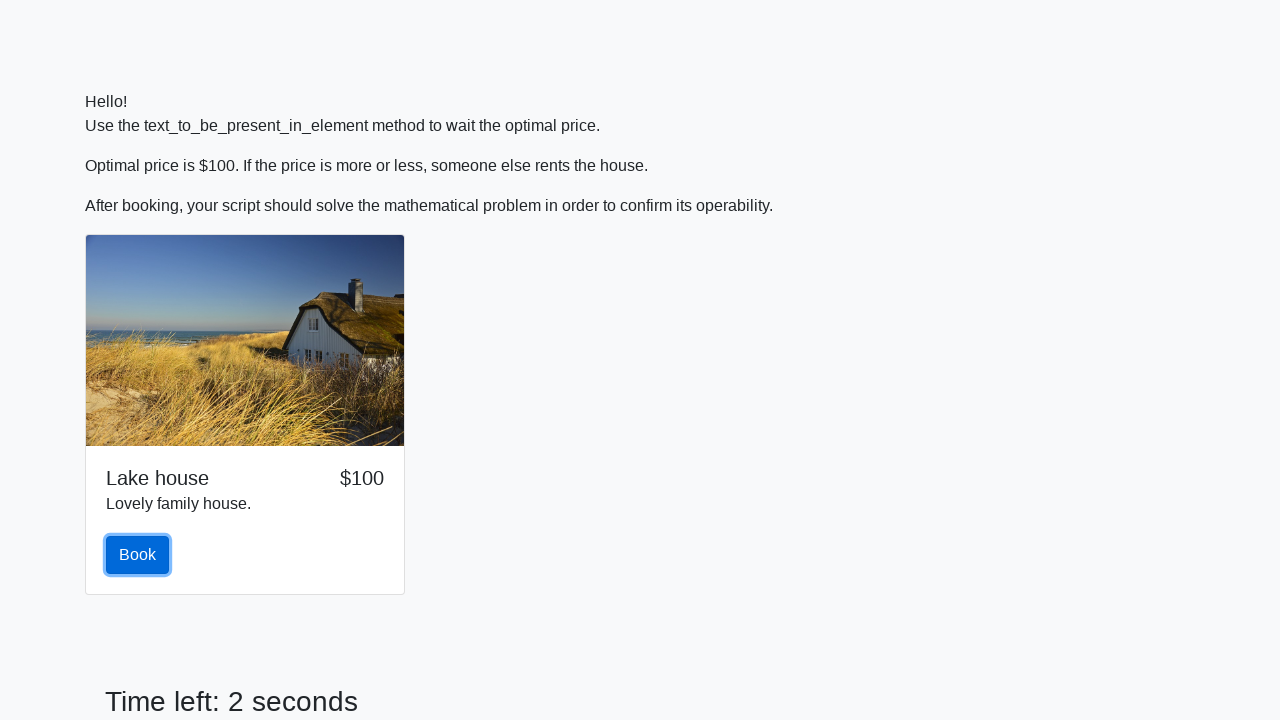

Calculated answer: 2.1578428097767746
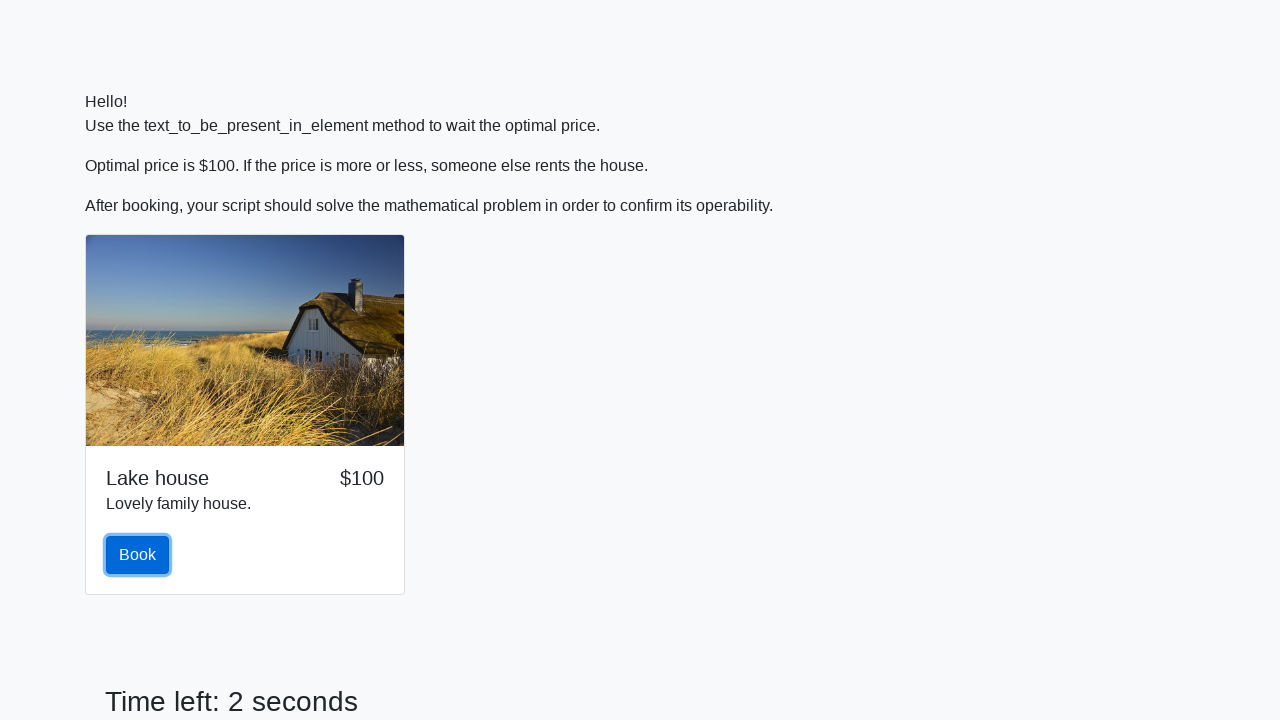

Filled answer field with calculated value on #answer
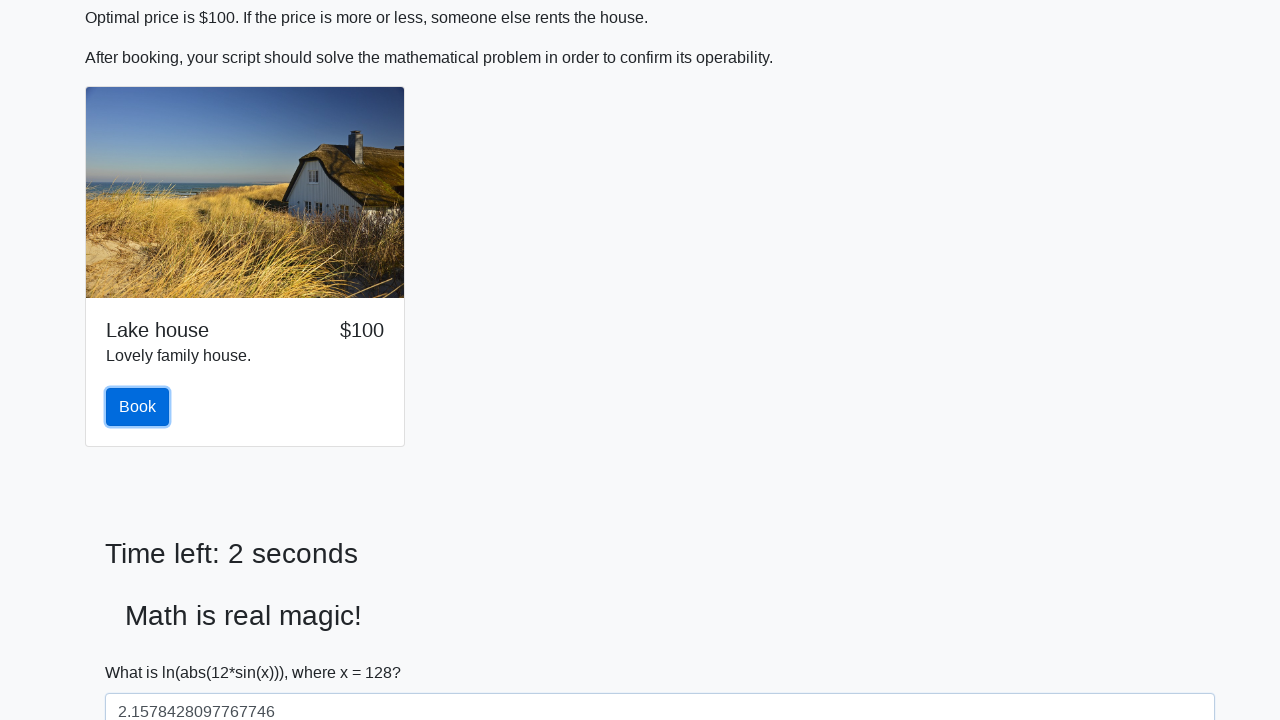

Clicked solve button to submit the answer at (143, 651) on #solve
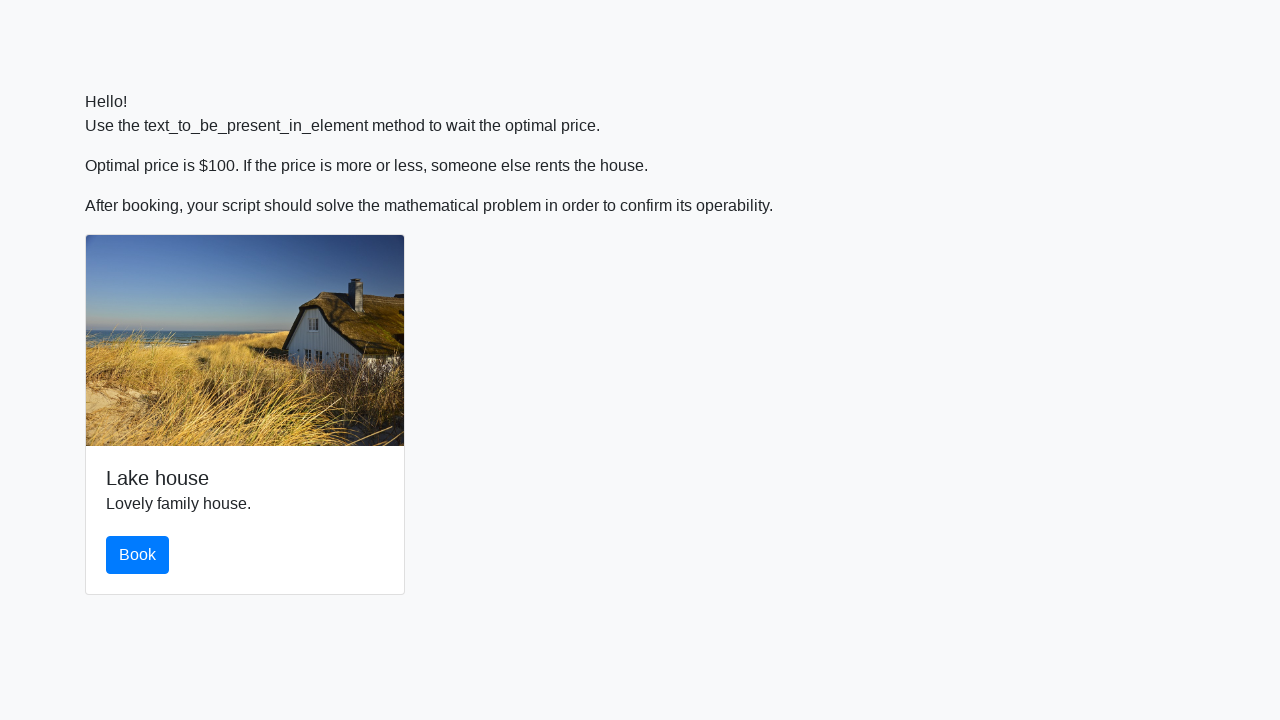

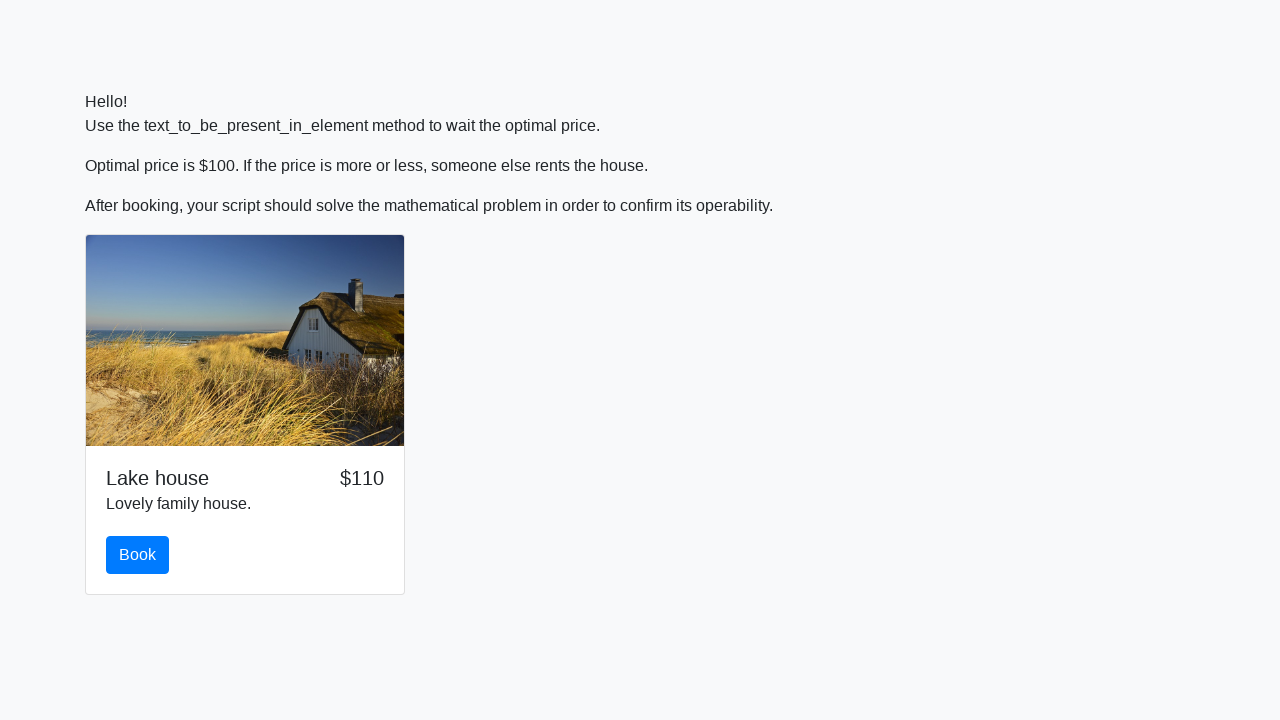